Tests that new todo items are appended to the bottom of the list

Starting URL: https://demo.playwright.dev/todomvc

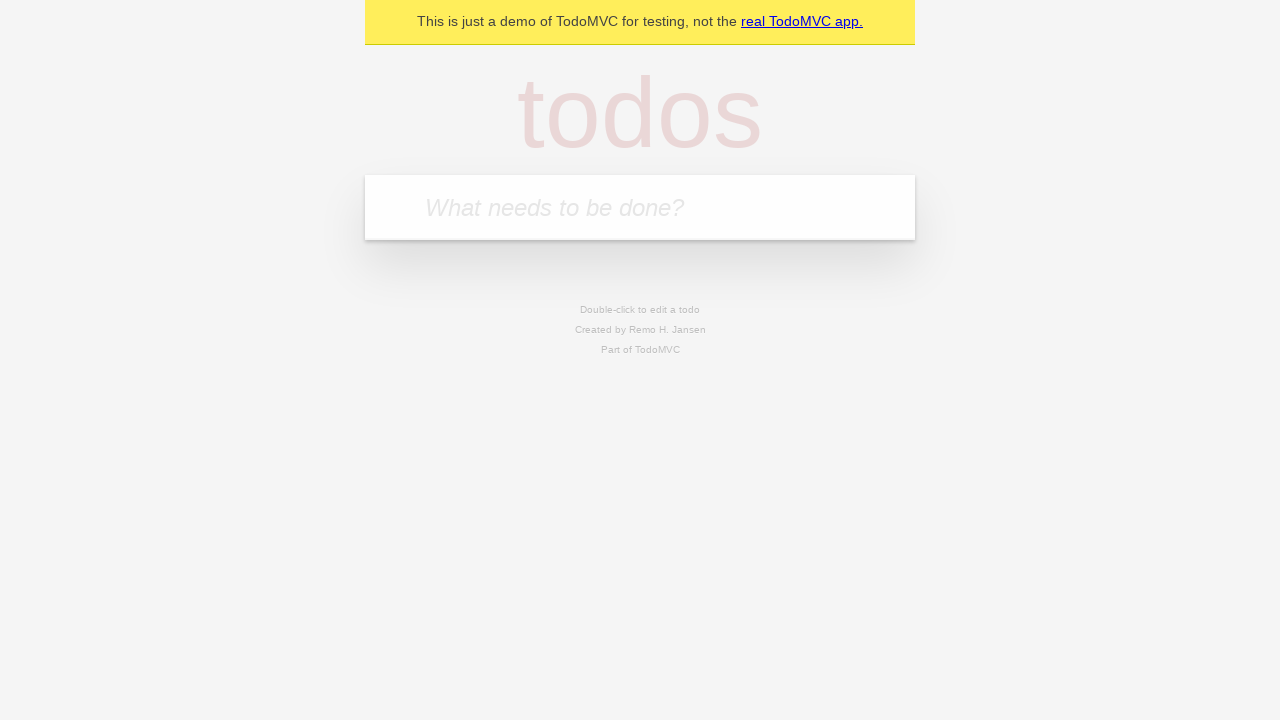

Filled new todo input with 'complete code challenge for reach' on input.new-todo
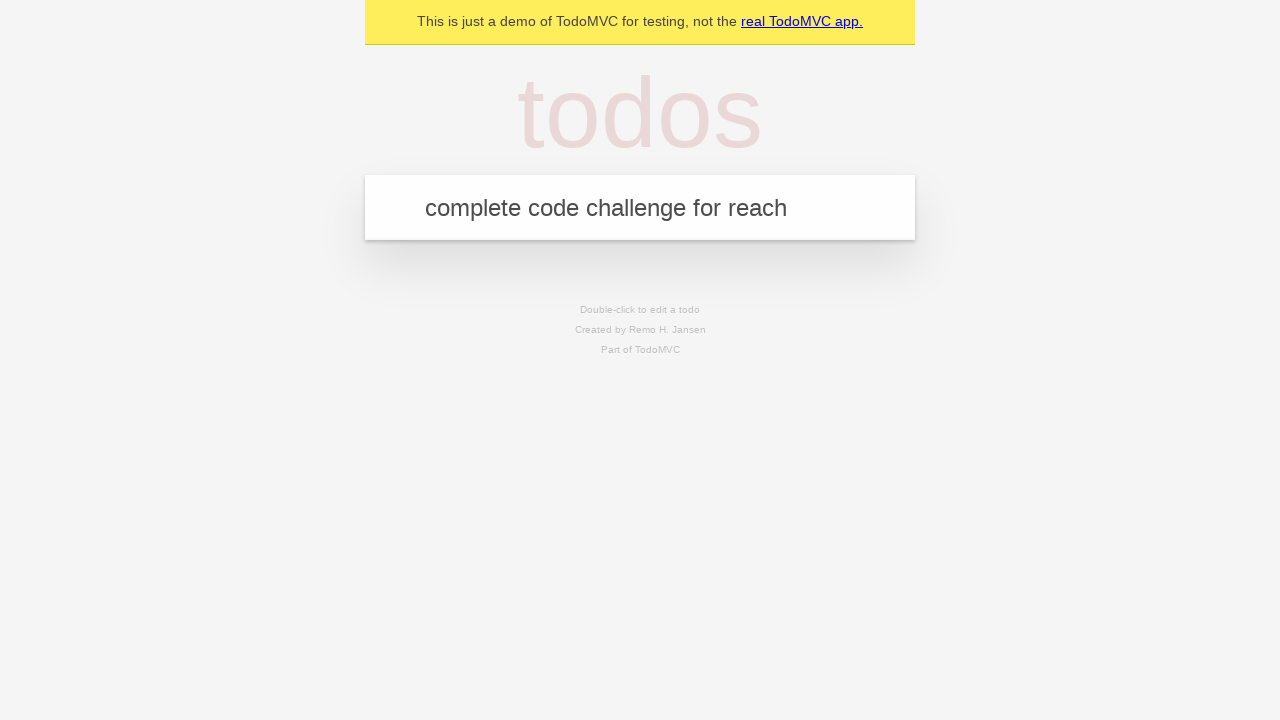

Pressed Enter to add todo item 'complete code challenge for reach' on input.new-todo
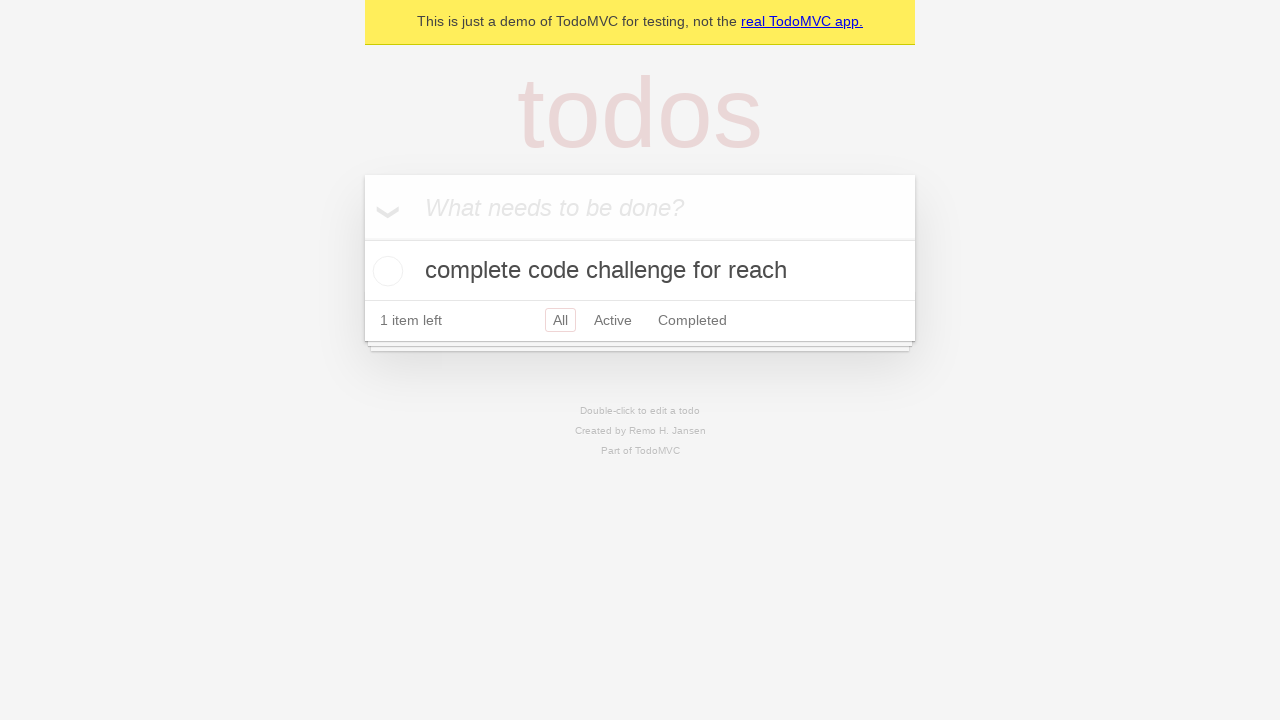

Filled new todo input with 'ensure coverage for all items is automated' on input.new-todo
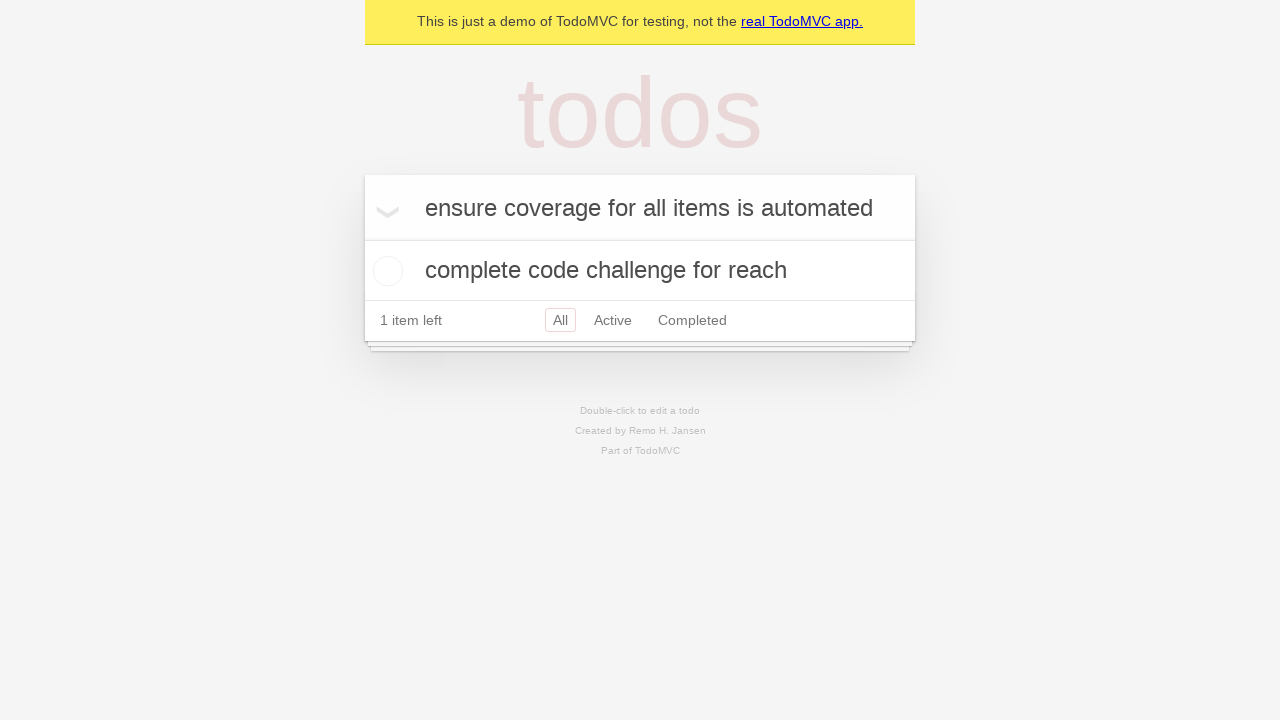

Pressed Enter to add todo item 'ensure coverage for all items is automated' on input.new-todo
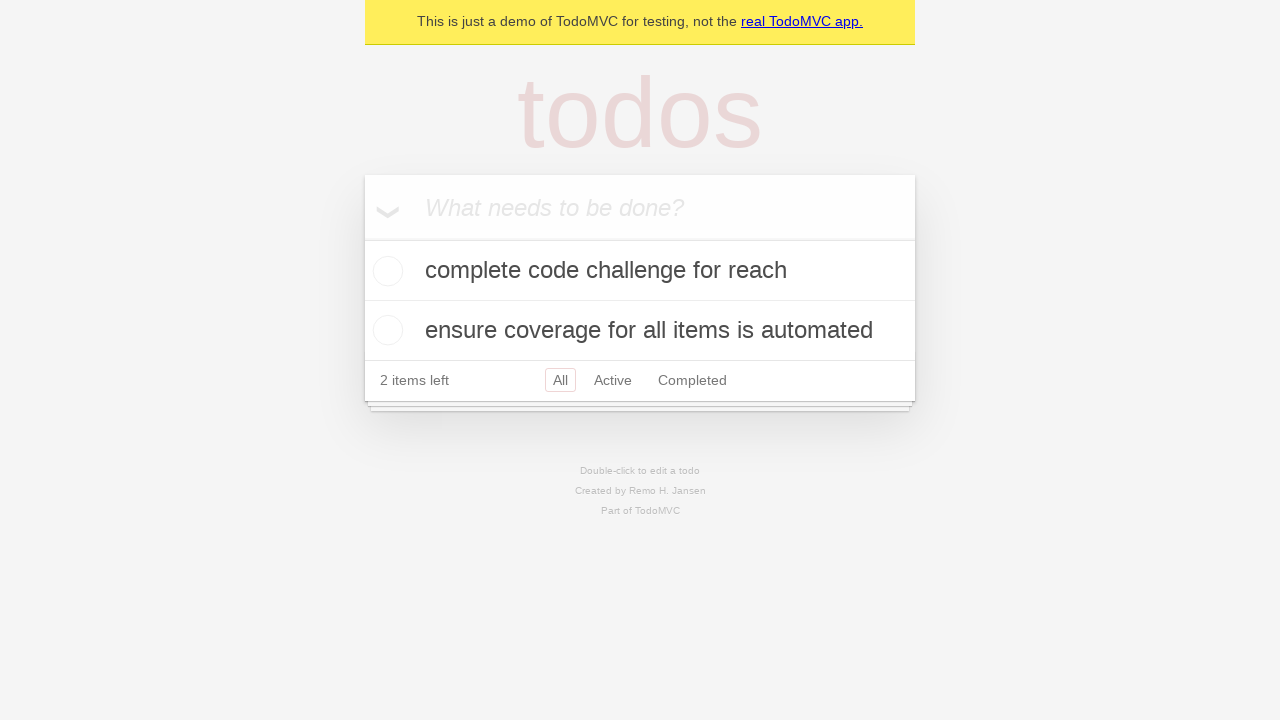

Filled new todo input with 'discuss solutions' on input.new-todo
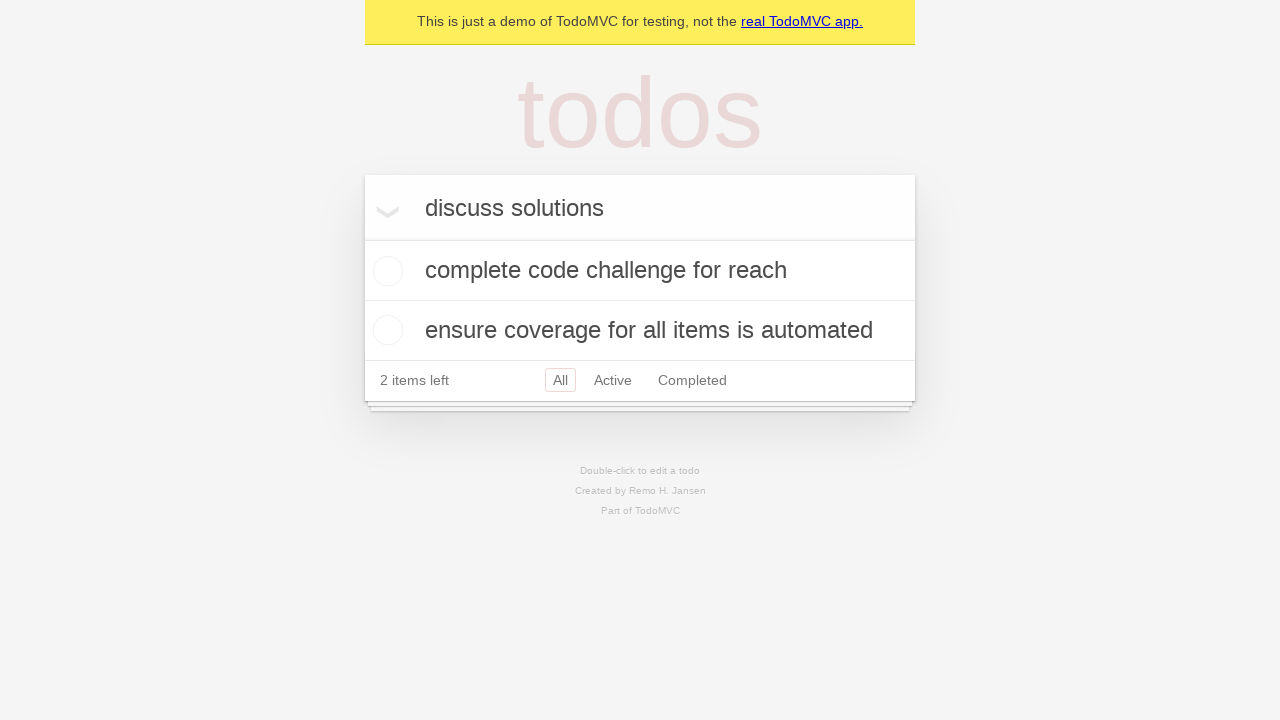

Pressed Enter to add todo item 'discuss solutions' on input.new-todo
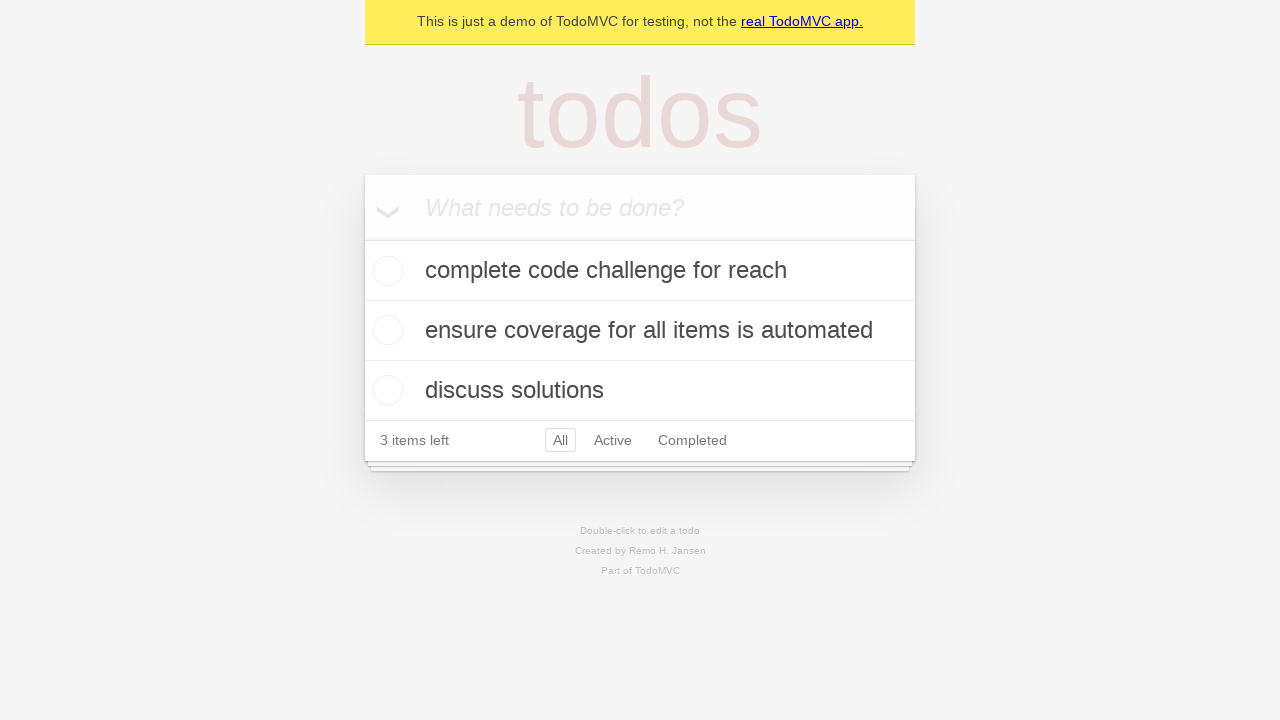

Filled new todo input with 'submit code challenge' on input.new-todo
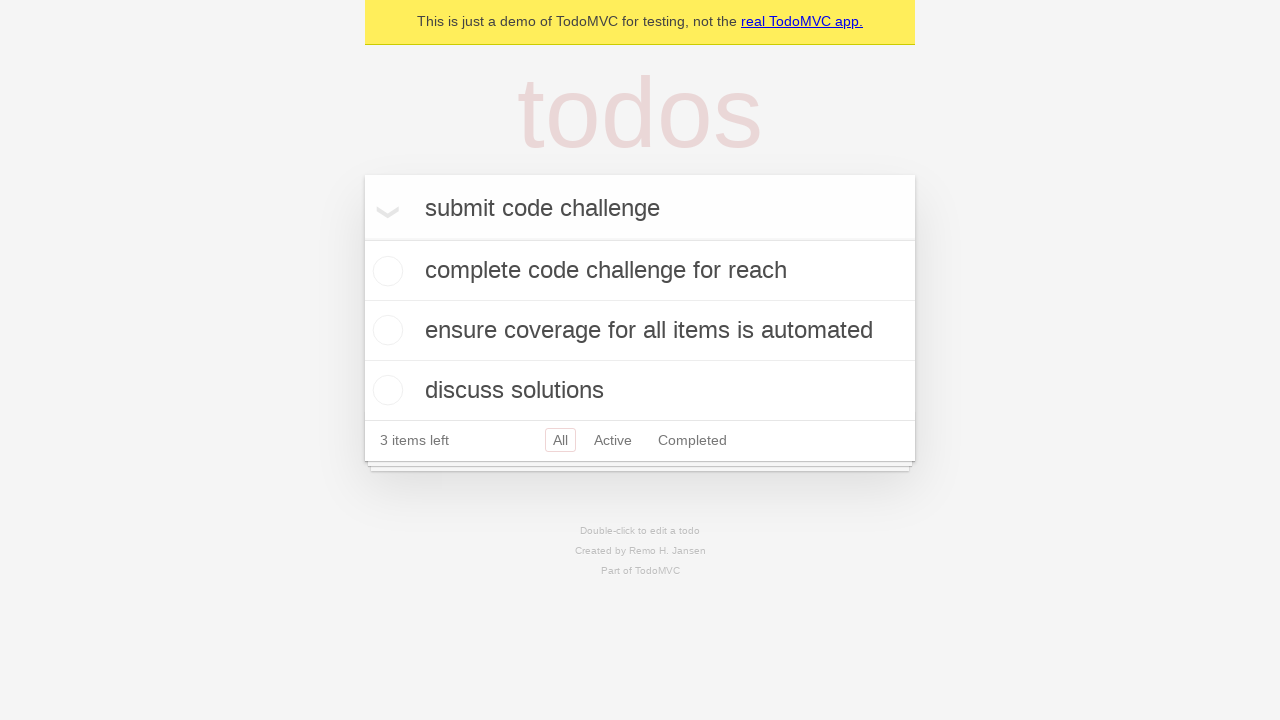

Pressed Enter to add 'submit code challenge' to the list on input.new-todo
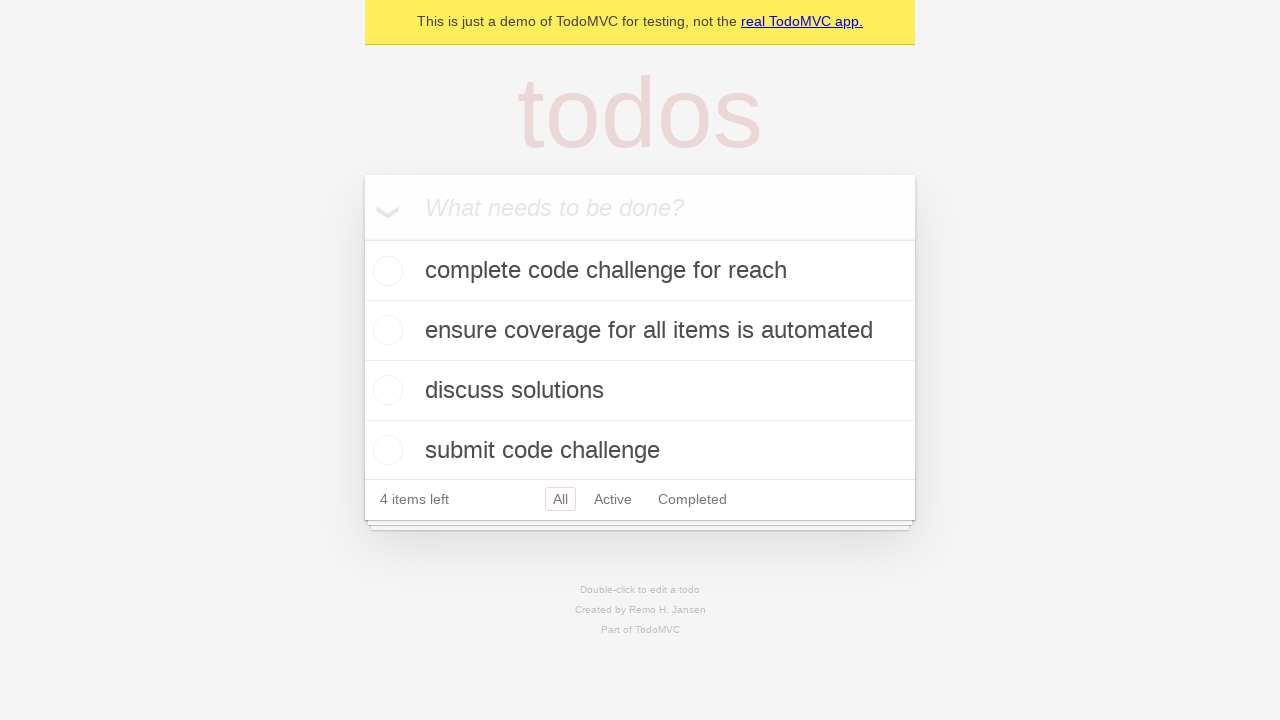

Waited for todo count element to load
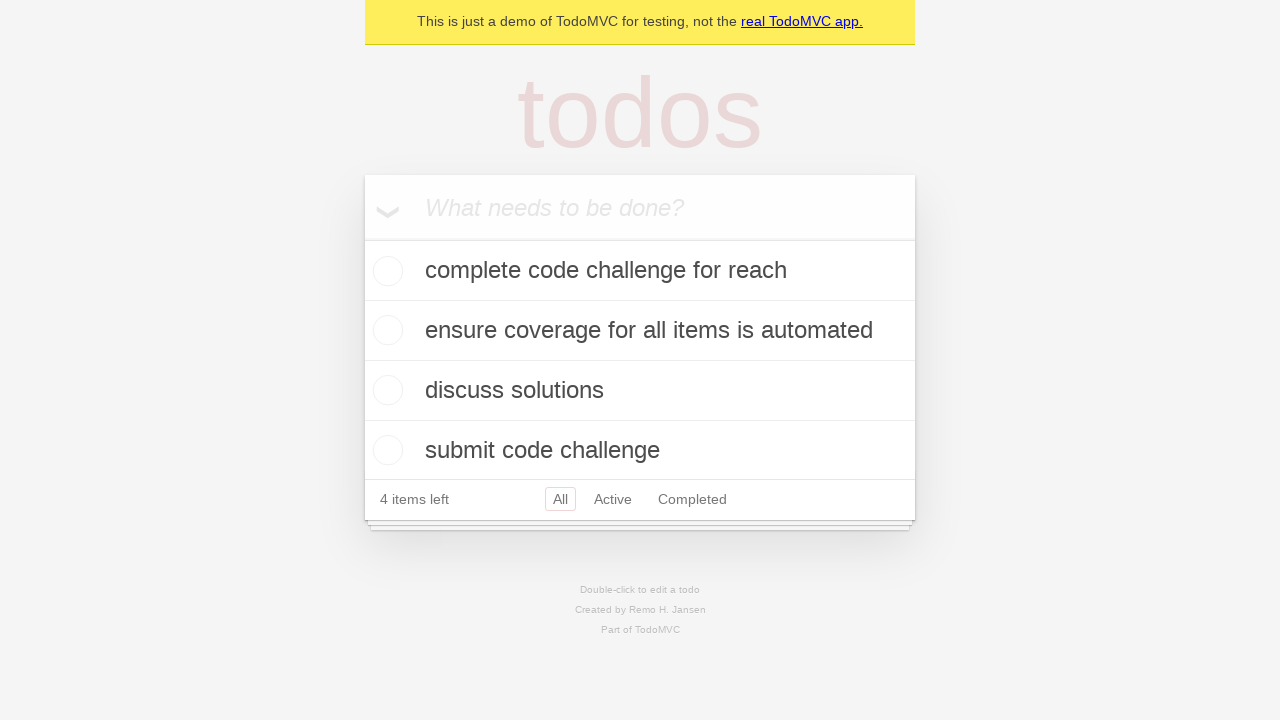

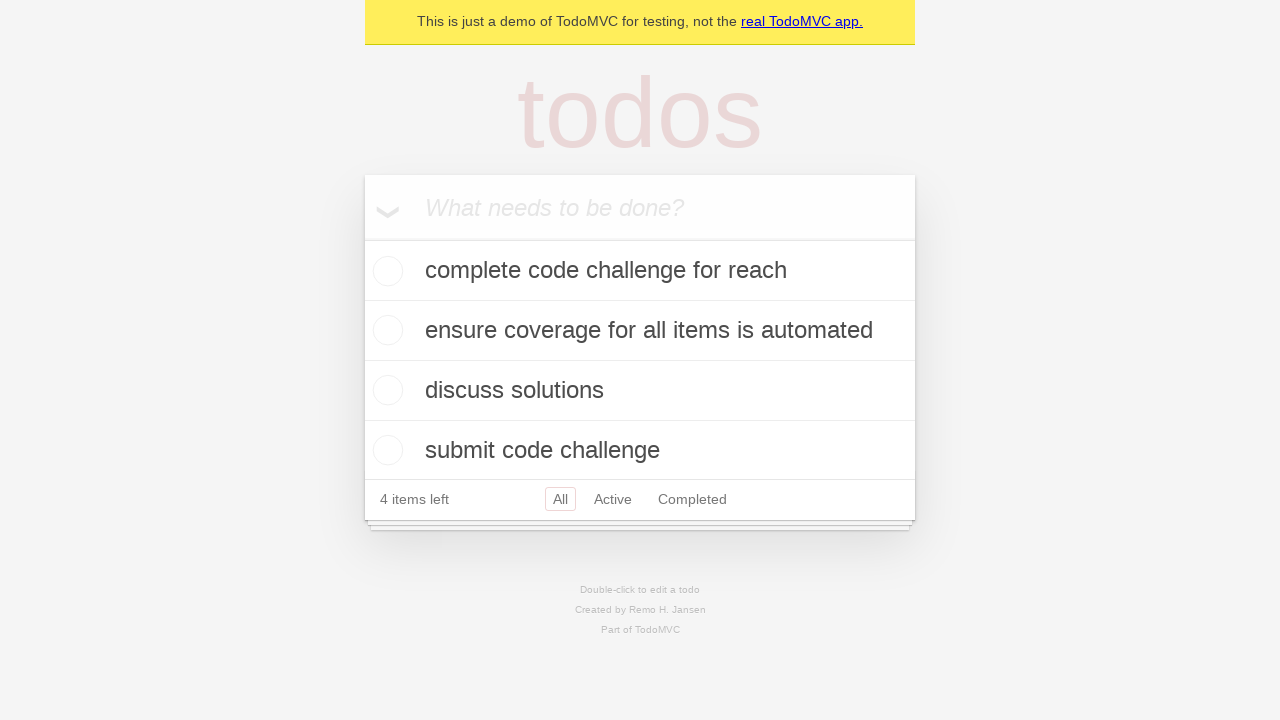